Tests window/tab switching by clicking a link that opens a new window, then switching to the new window and verifying its title is "New Window"

Starting URL: https://the-internet.herokuapp.com/windows

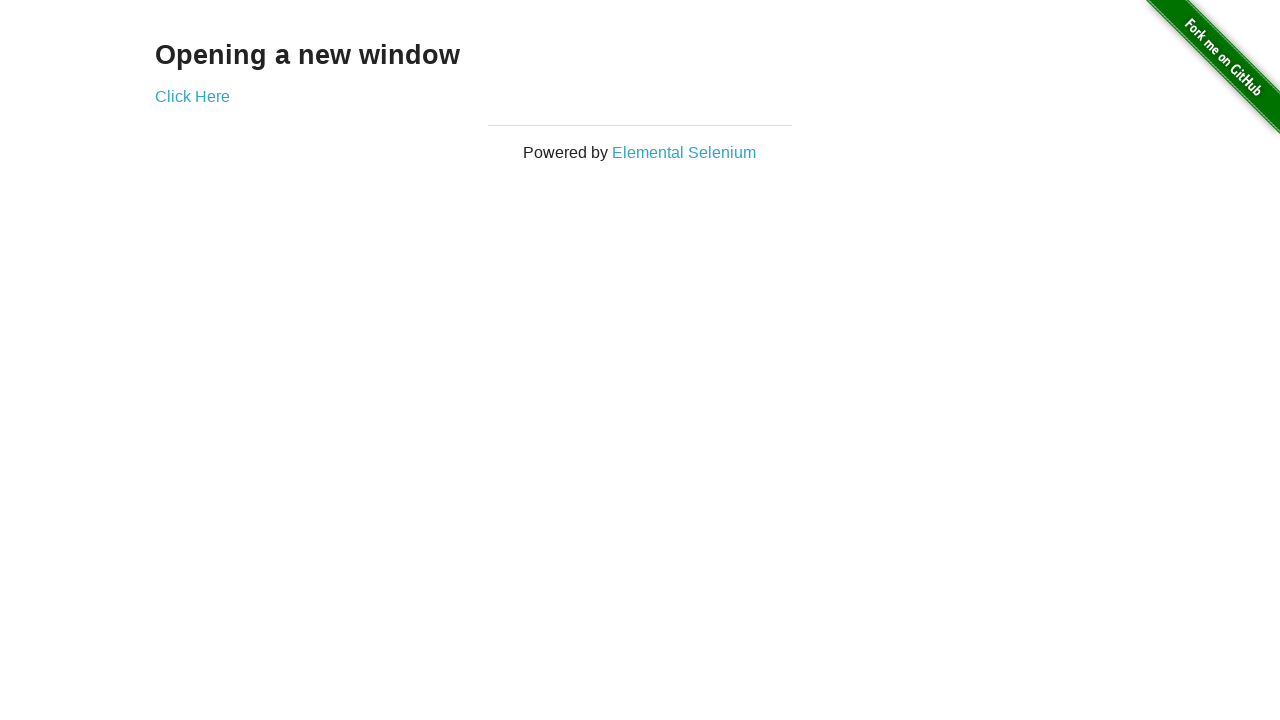

Clicked 'Click Here' link to open new window at (192, 96) on text=Click Here
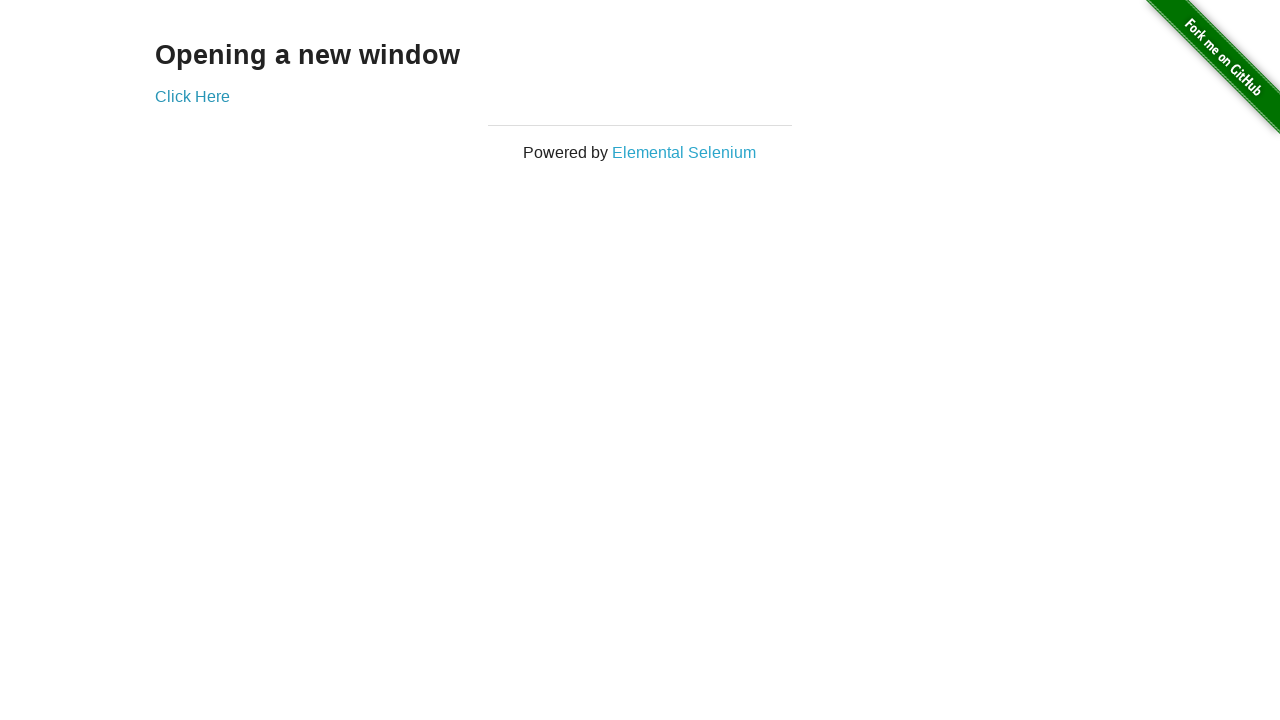

New window/tab opened and captured
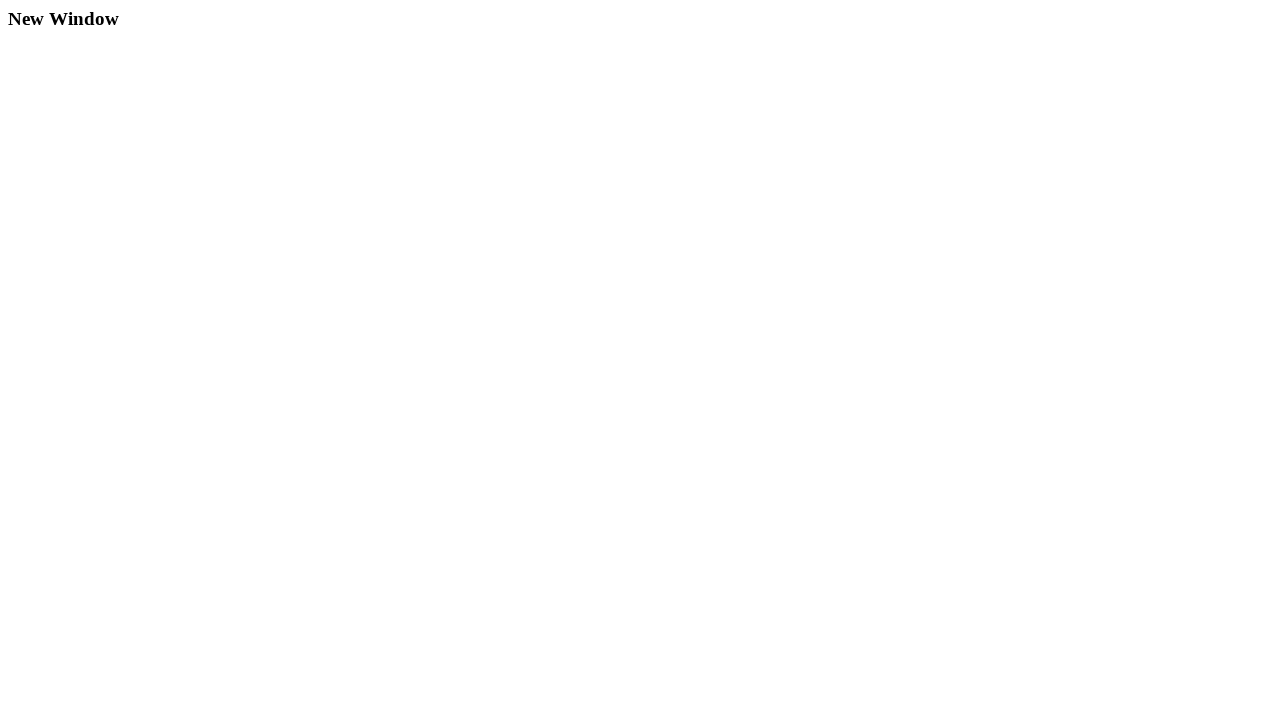

New window finished loading
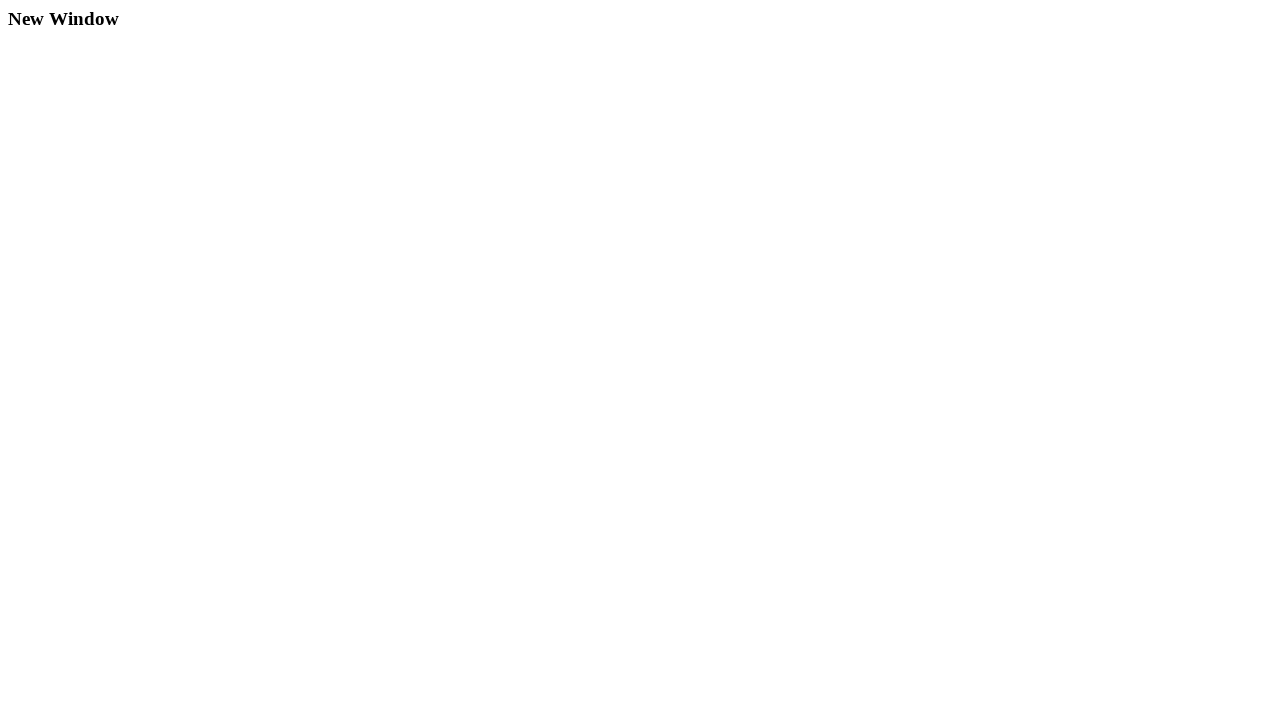

Retrieved new window title: 'New Window'
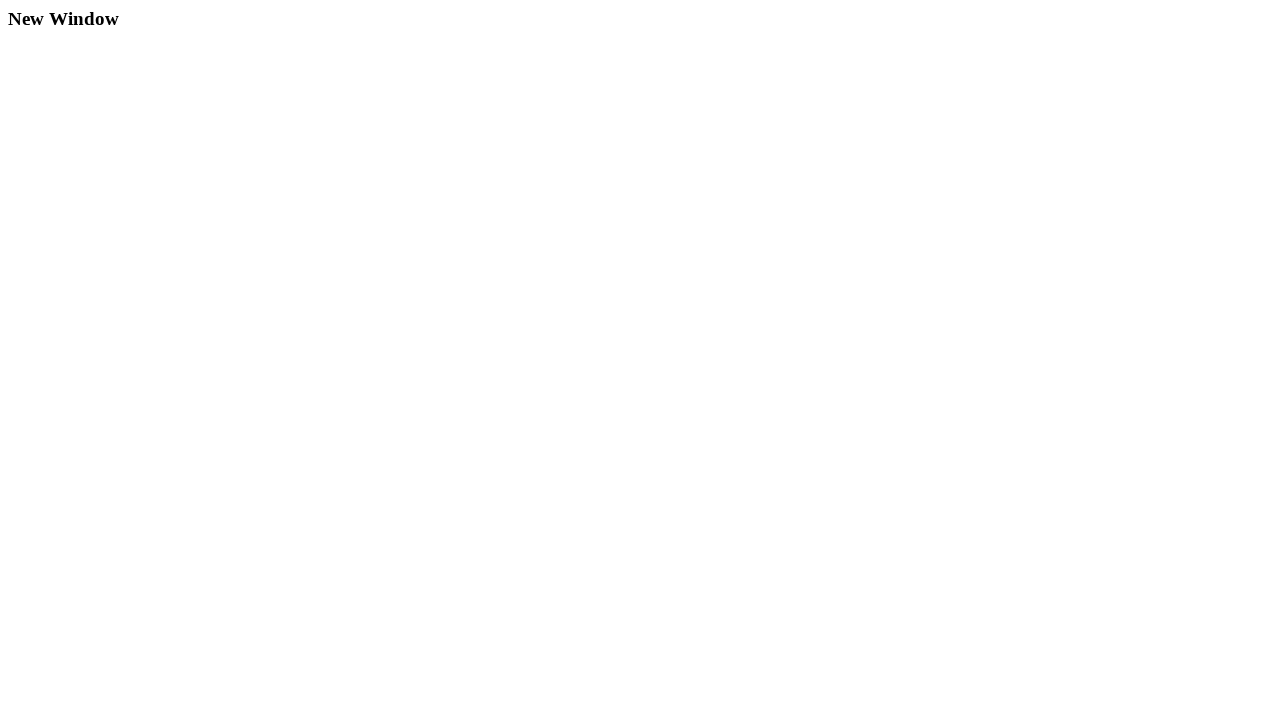

Verified new window title matches expected value 'New Window'
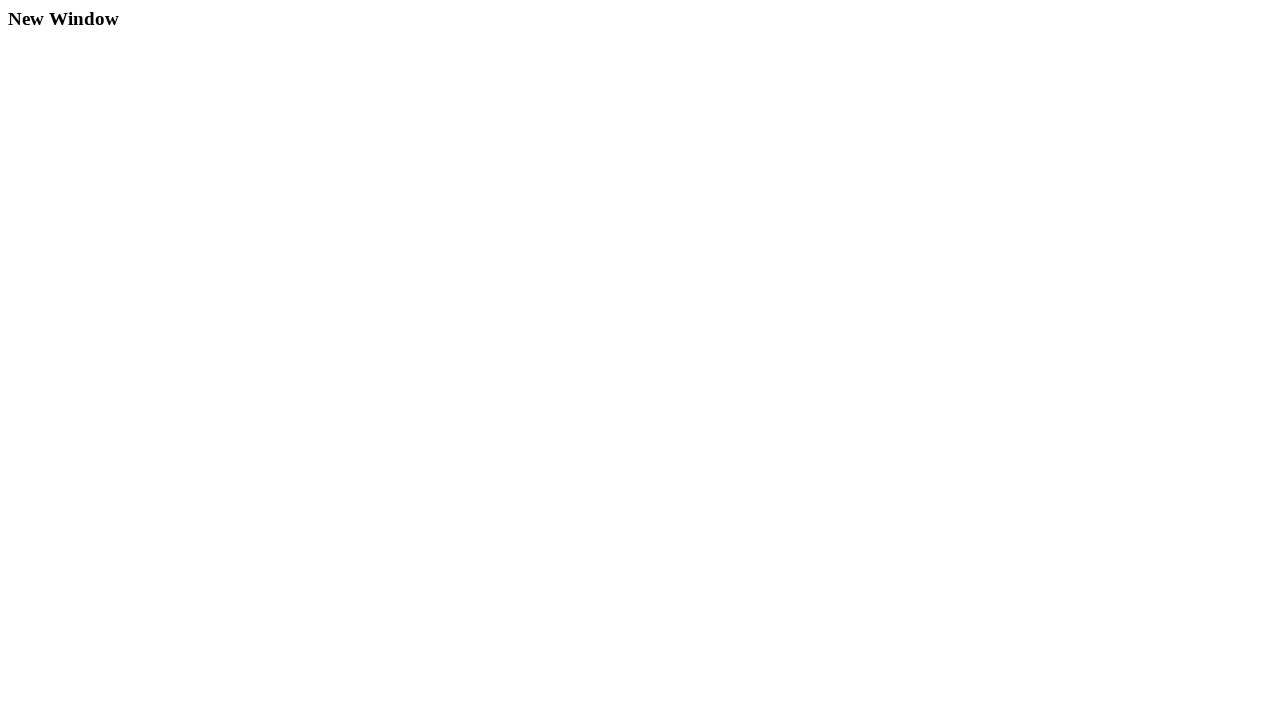

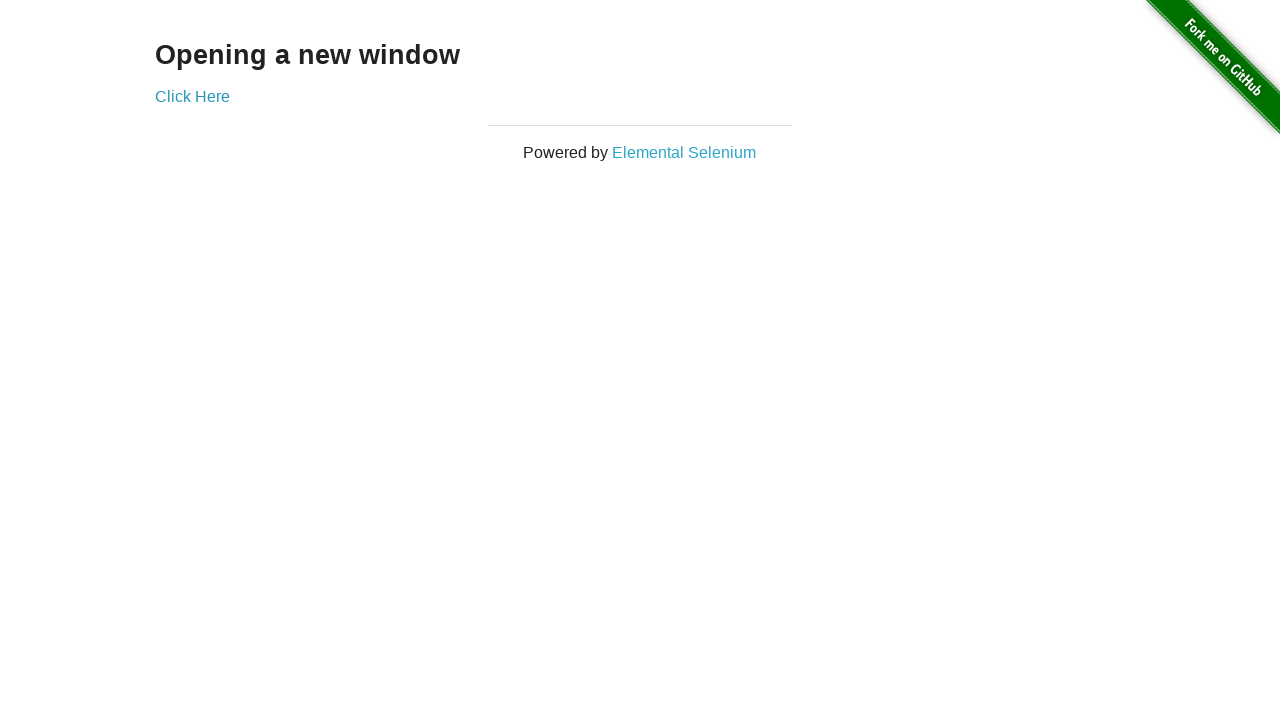